Tests the quote form by filling in the username field with a test value

Starting URL: https://skryabin.com/market/quote.html

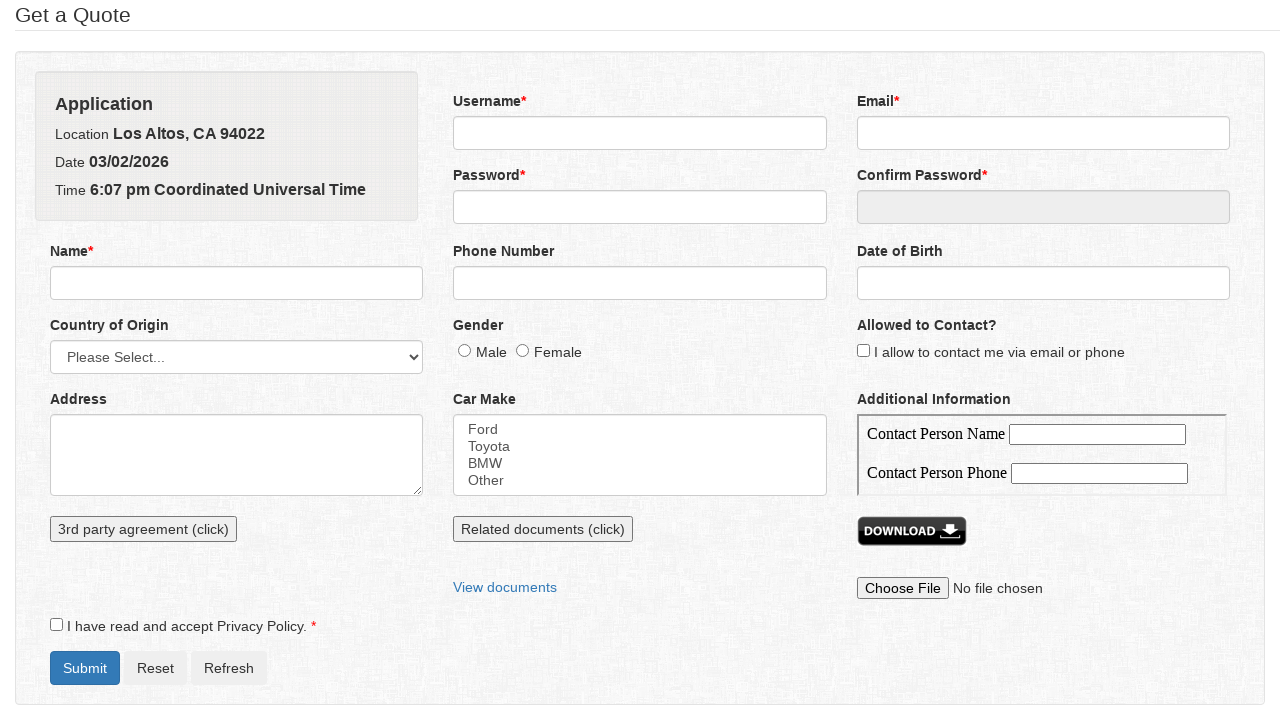

Navigated to quote form page
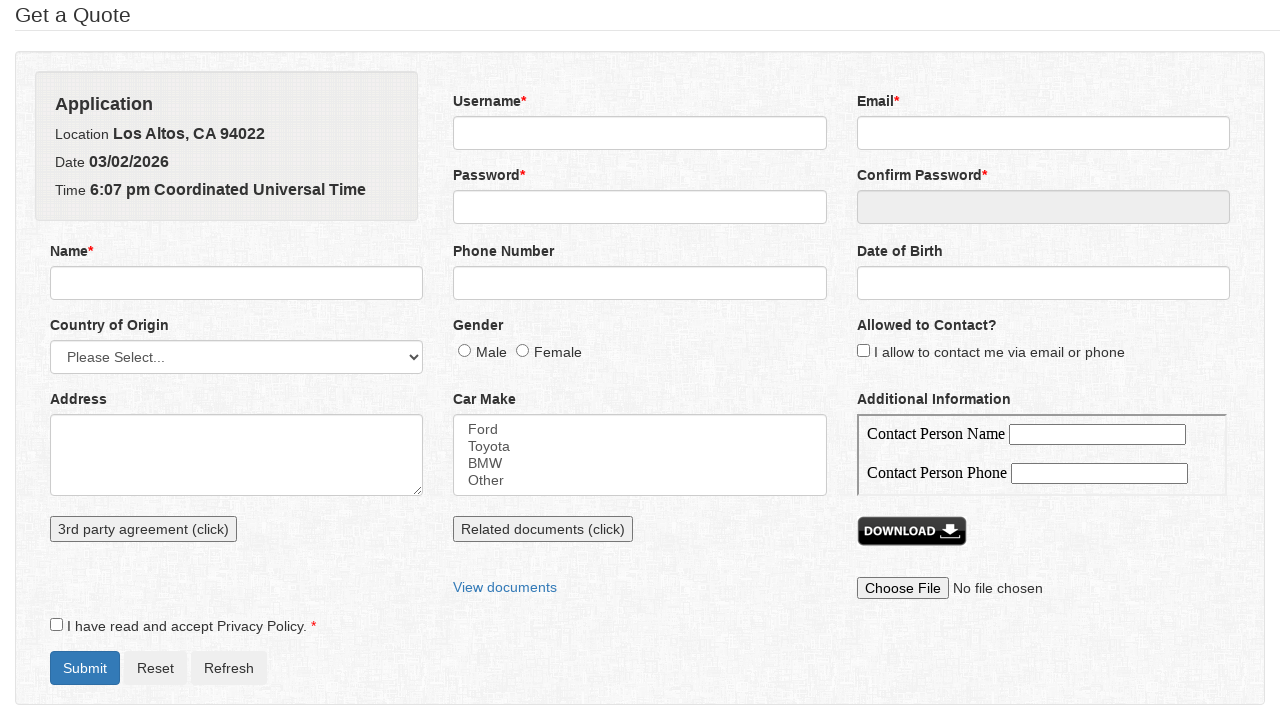

Filled username field with 'test' on input[name='username']
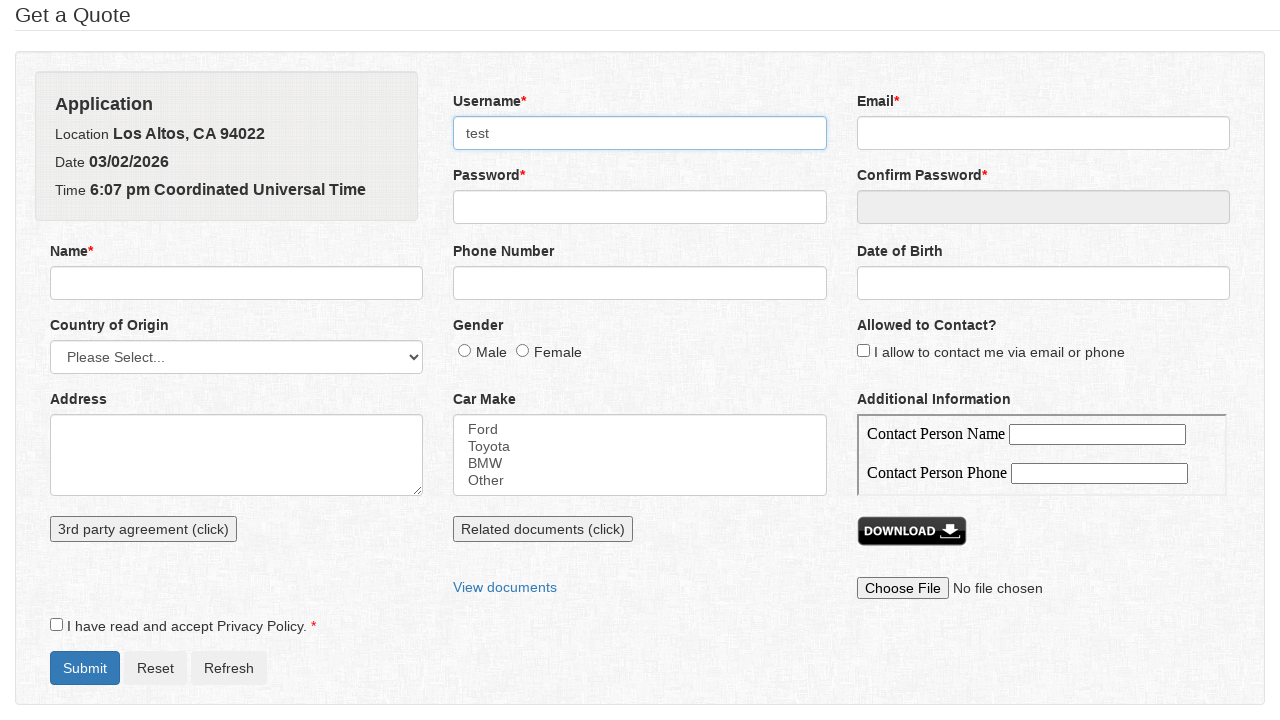

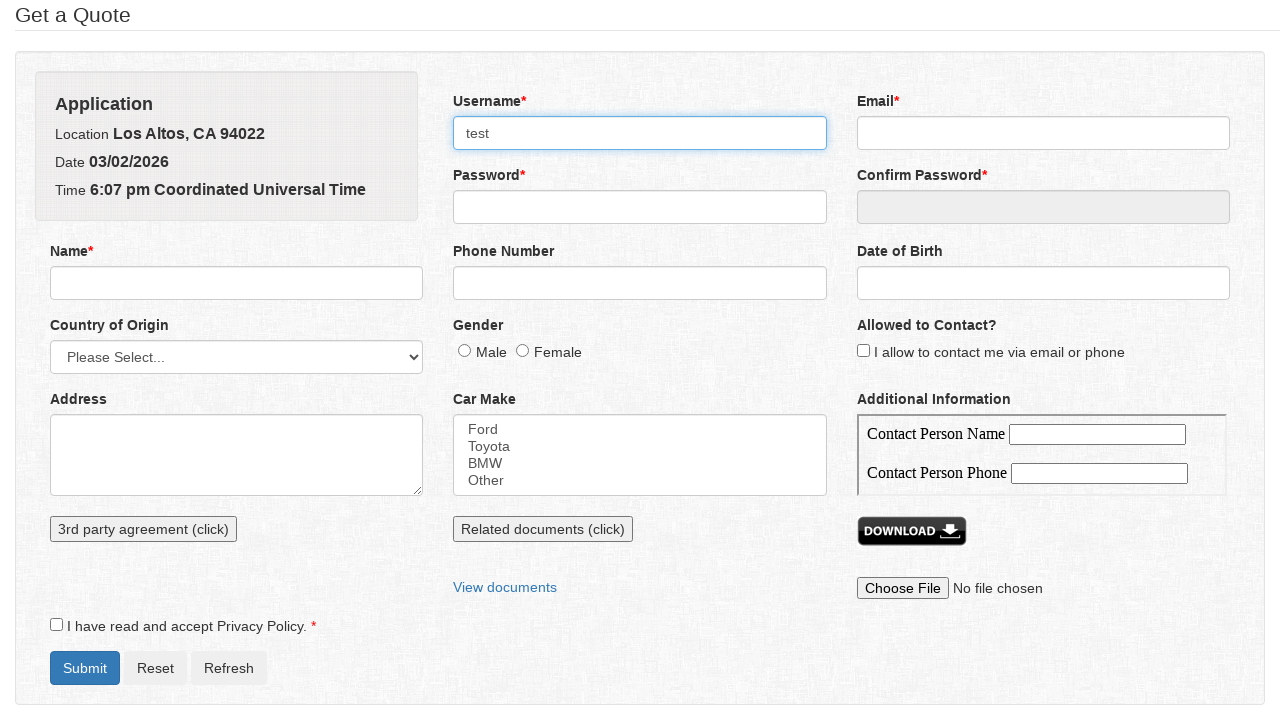